Tests handling of a prompt alert by clicking a button to trigger the prompt, entering text, and accepting it

Starting URL: https://the-internet.herokuapp.com/javascript_alerts

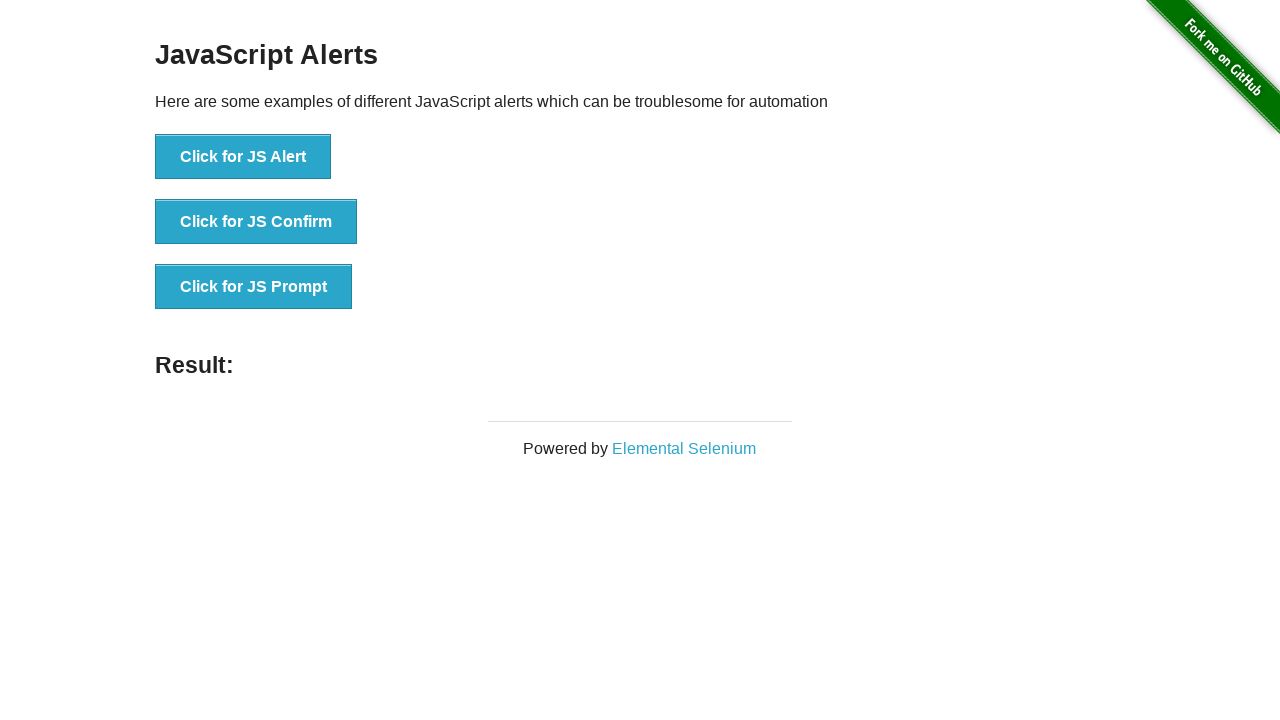

Set up dialog handler to accept prompt with text 'My, Name Is Anthony Gonsalves'
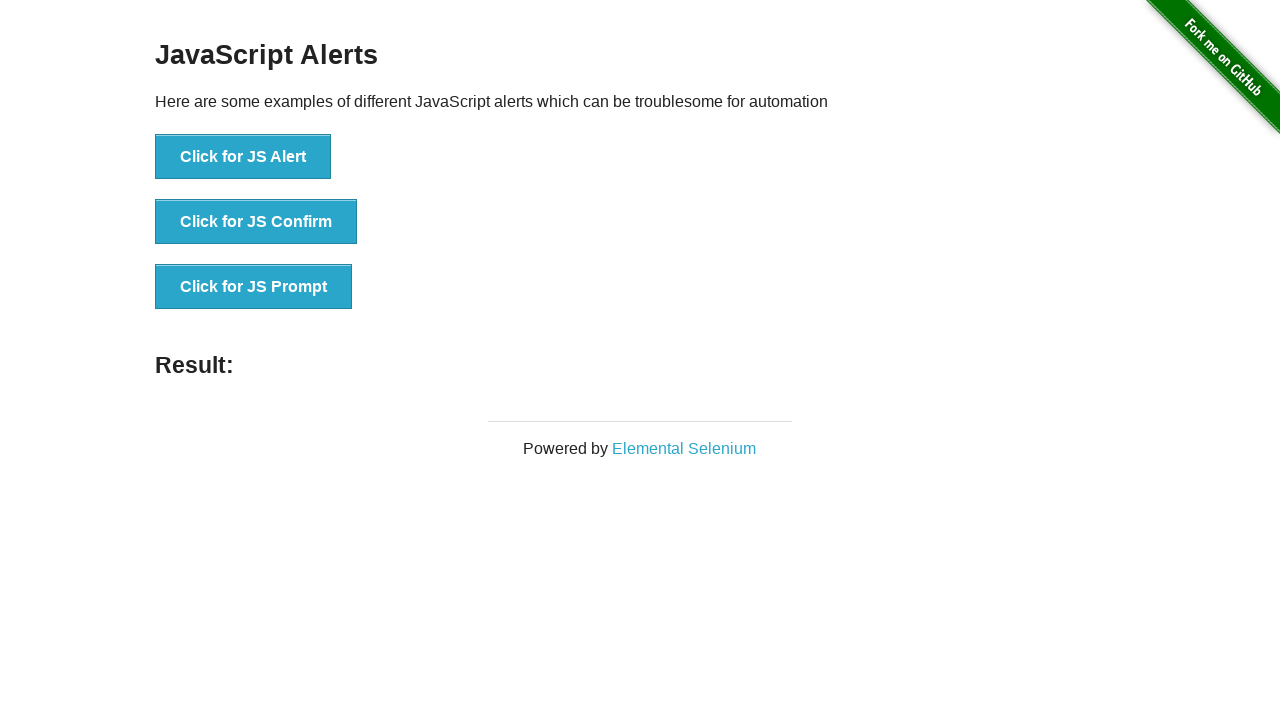

Clicked button to trigger prompt alert at (254, 287) on button[onclick="jsPrompt()"]
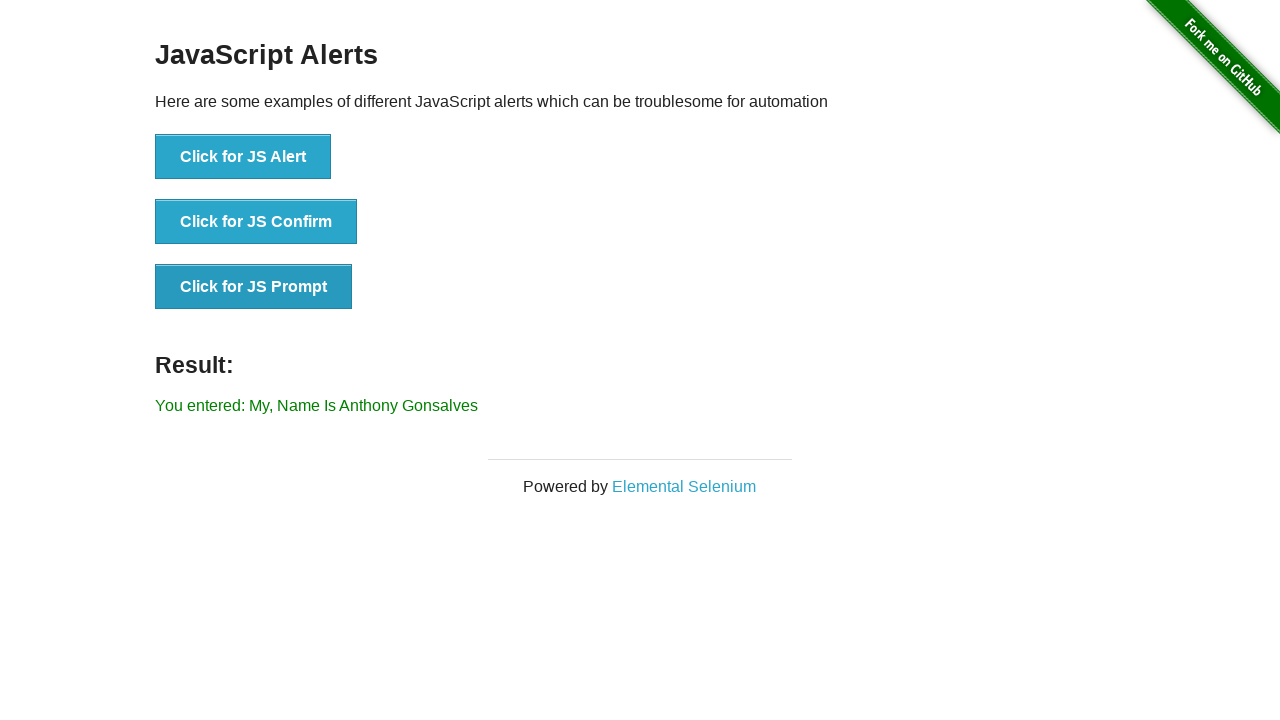

Verified result text appeared on page
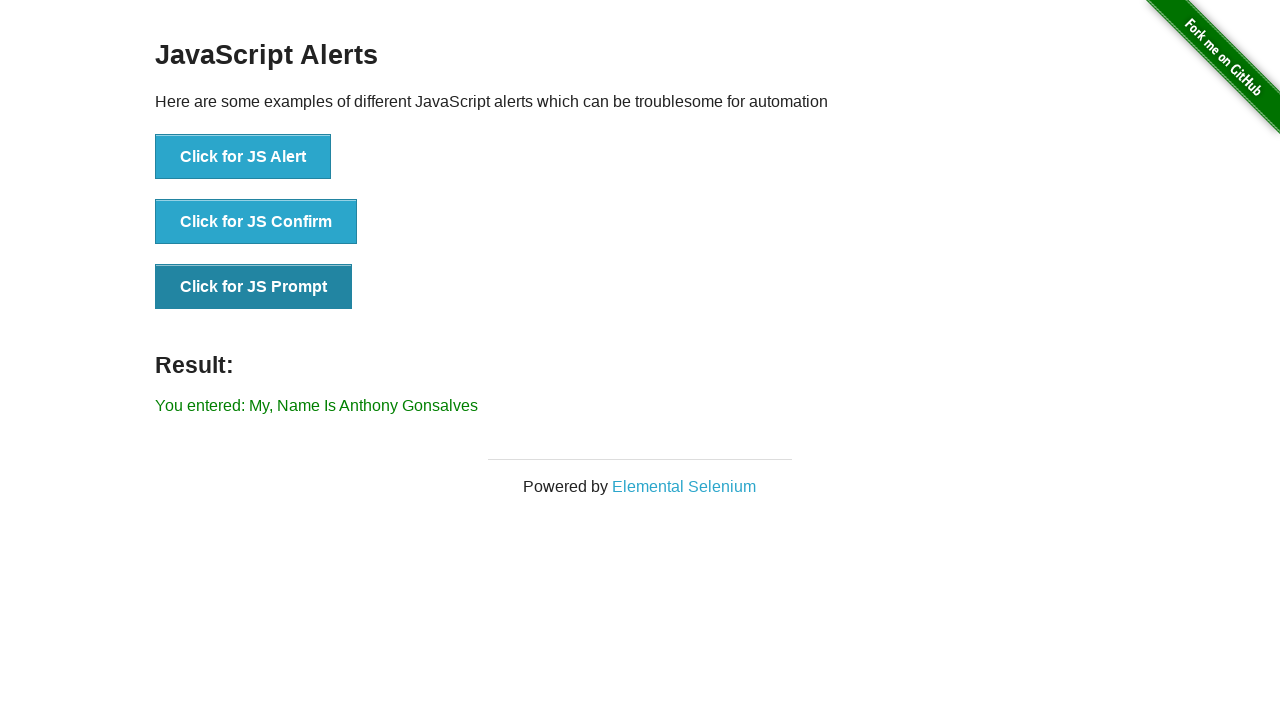

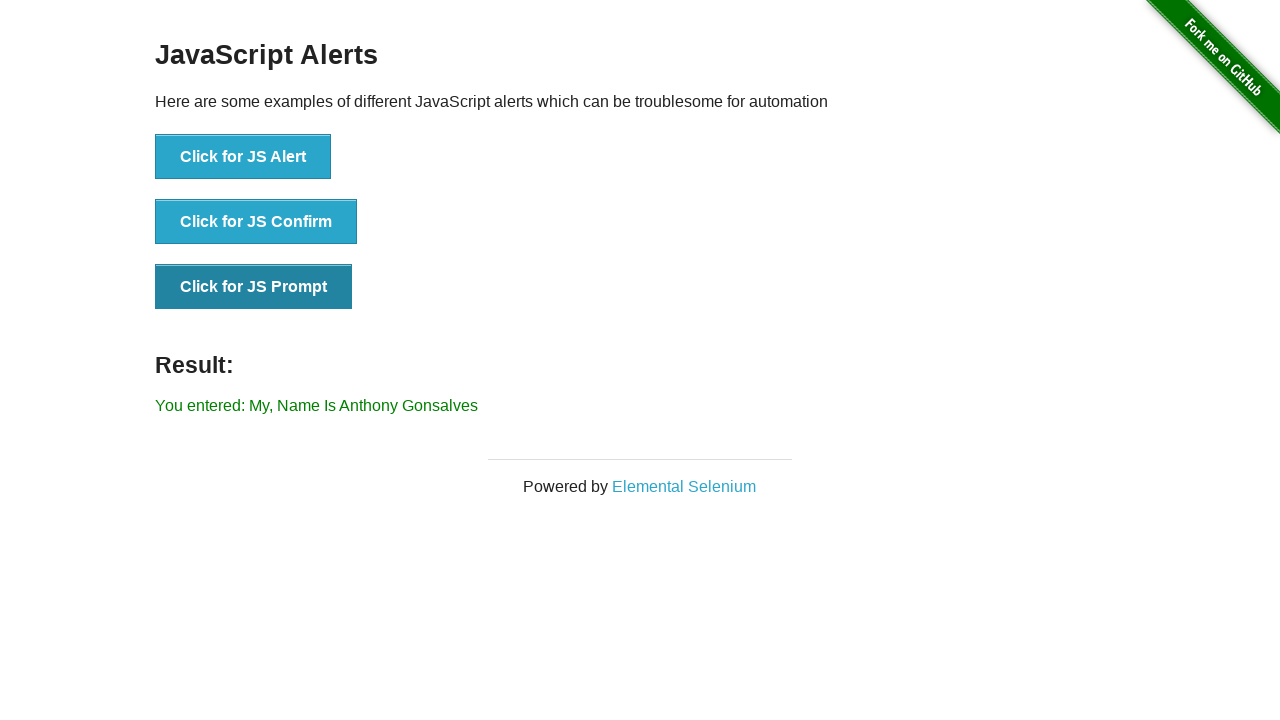